Tests that the Email tab remains active after page refresh

Starting URL: https://b2c.passport.rt.ru

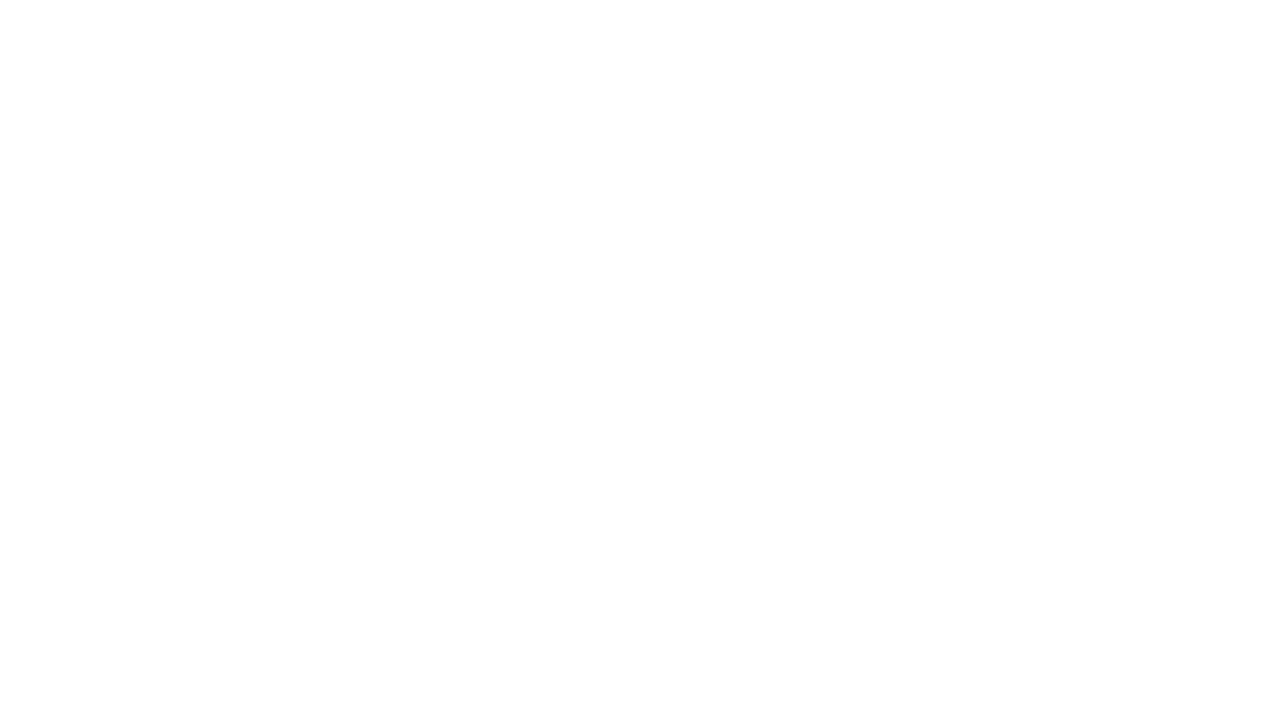

Clicked Email tab at (870, 171) on #t-btn-tab-mail
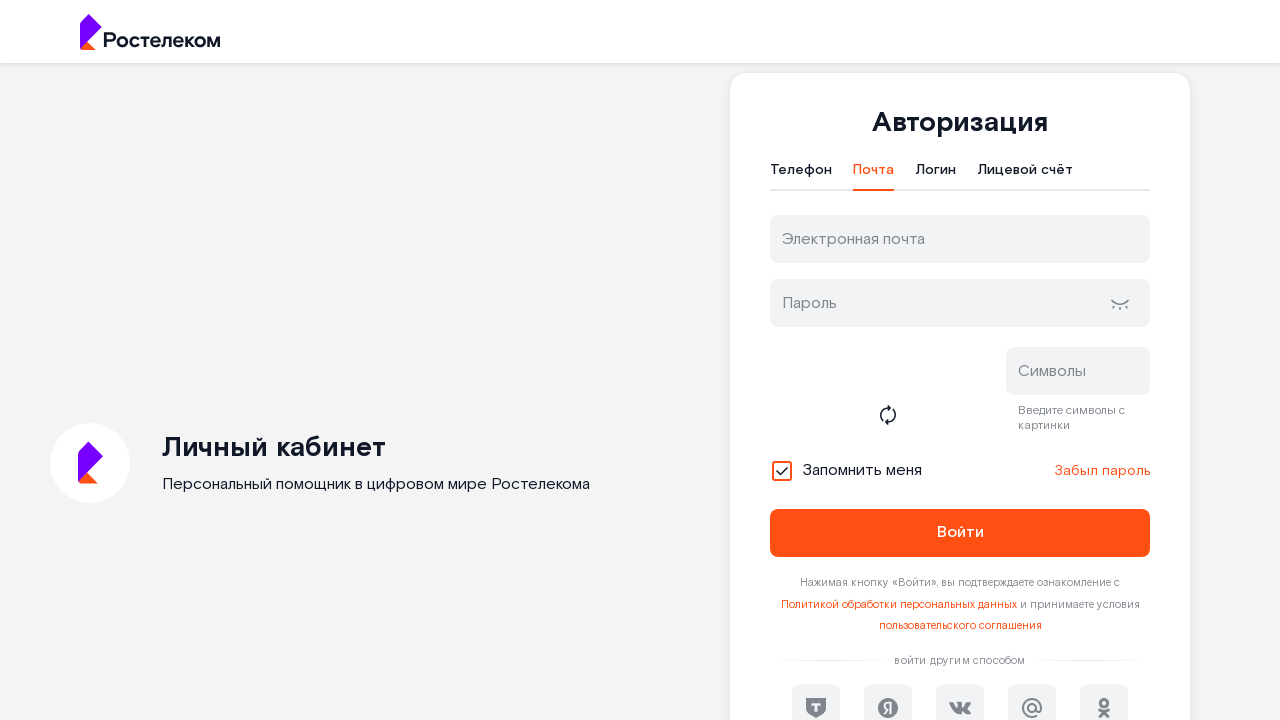

Located Email tab element
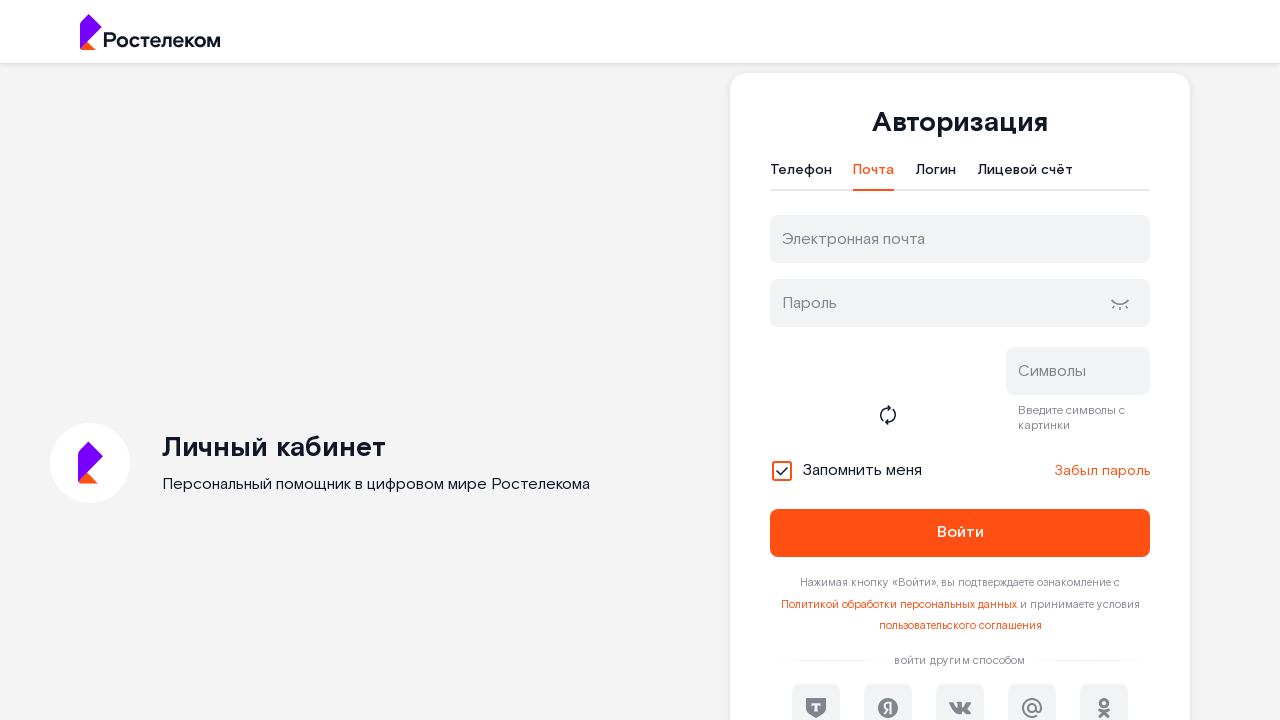

Verified Email tab is active before refresh
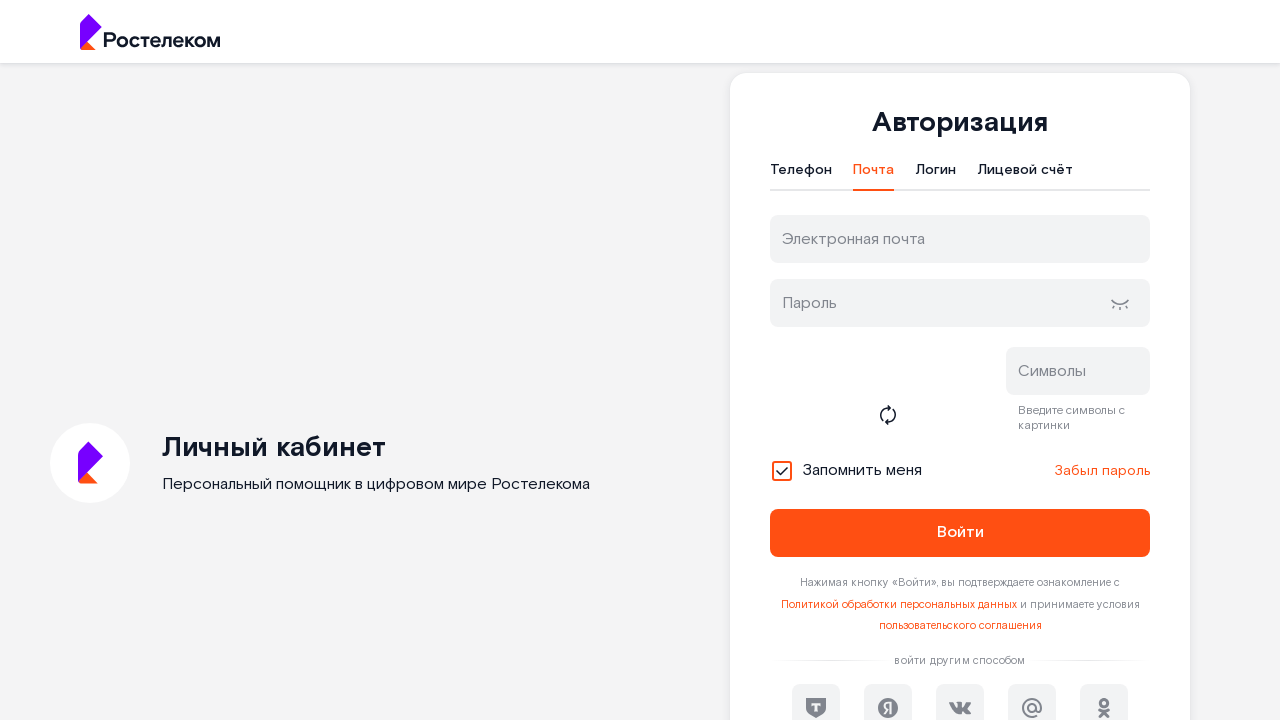

Refreshed page
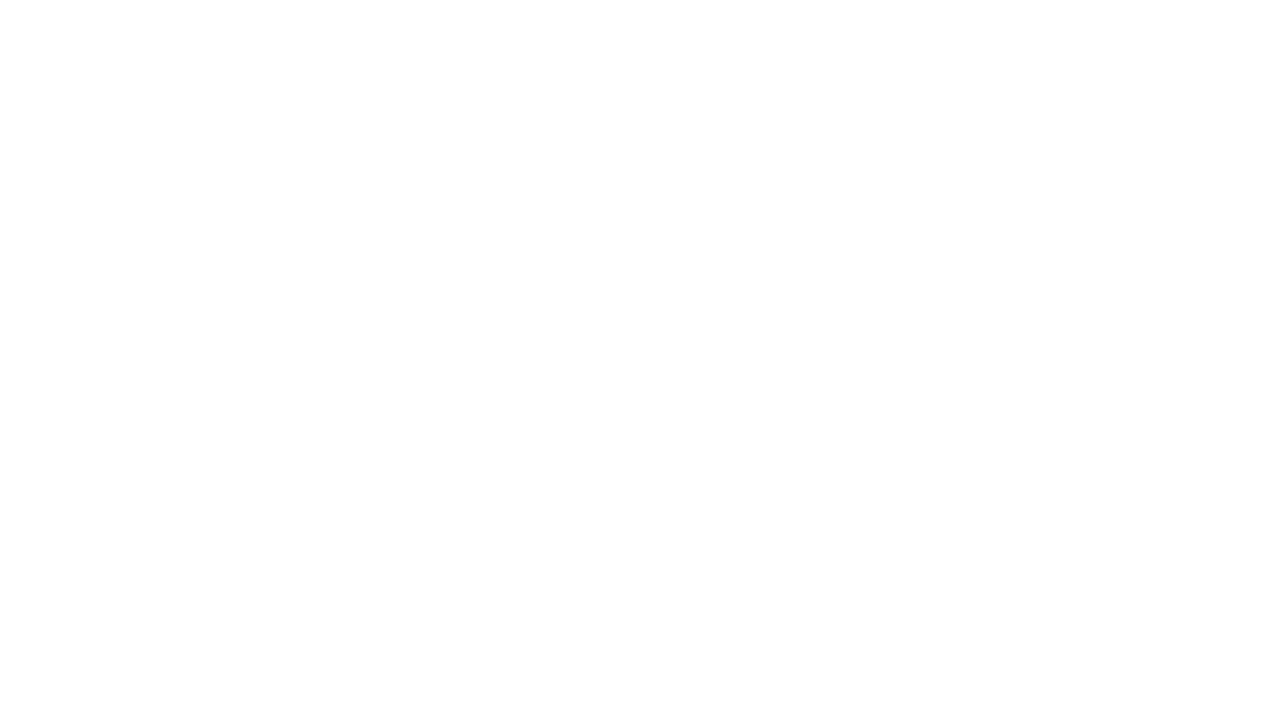

Located Email tab element after refresh
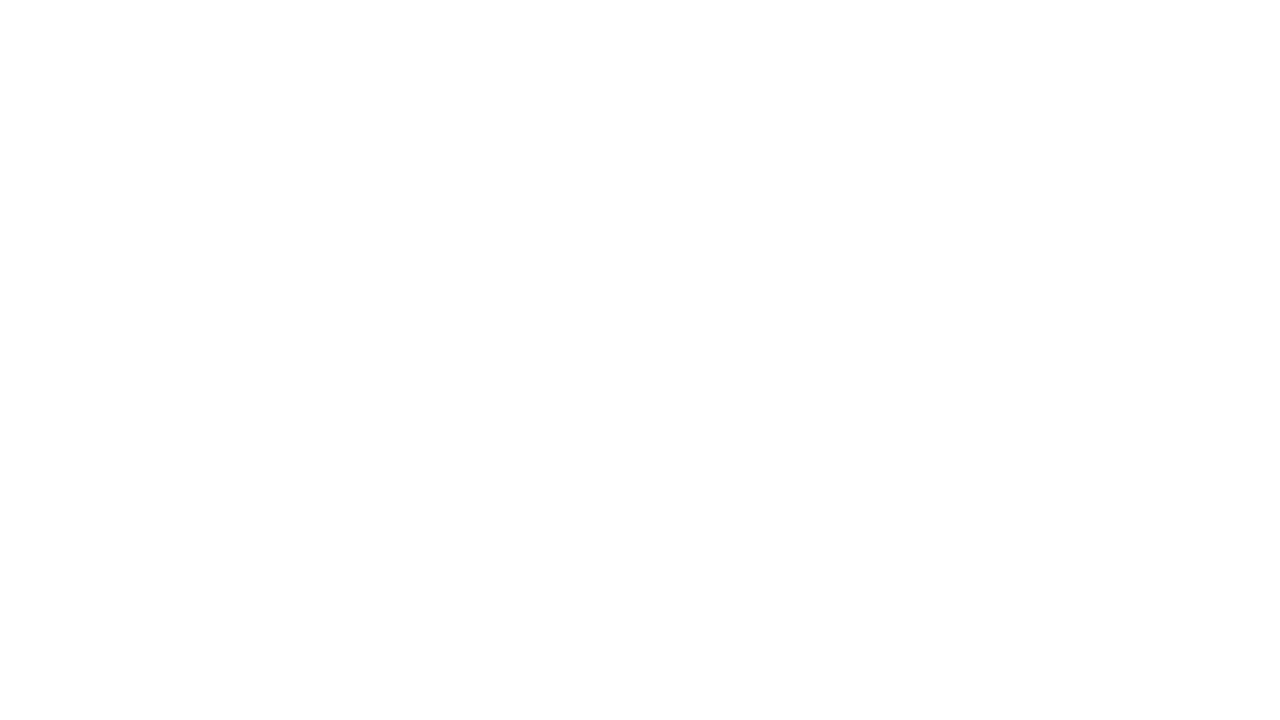

Verified Email tab remains active after page refresh
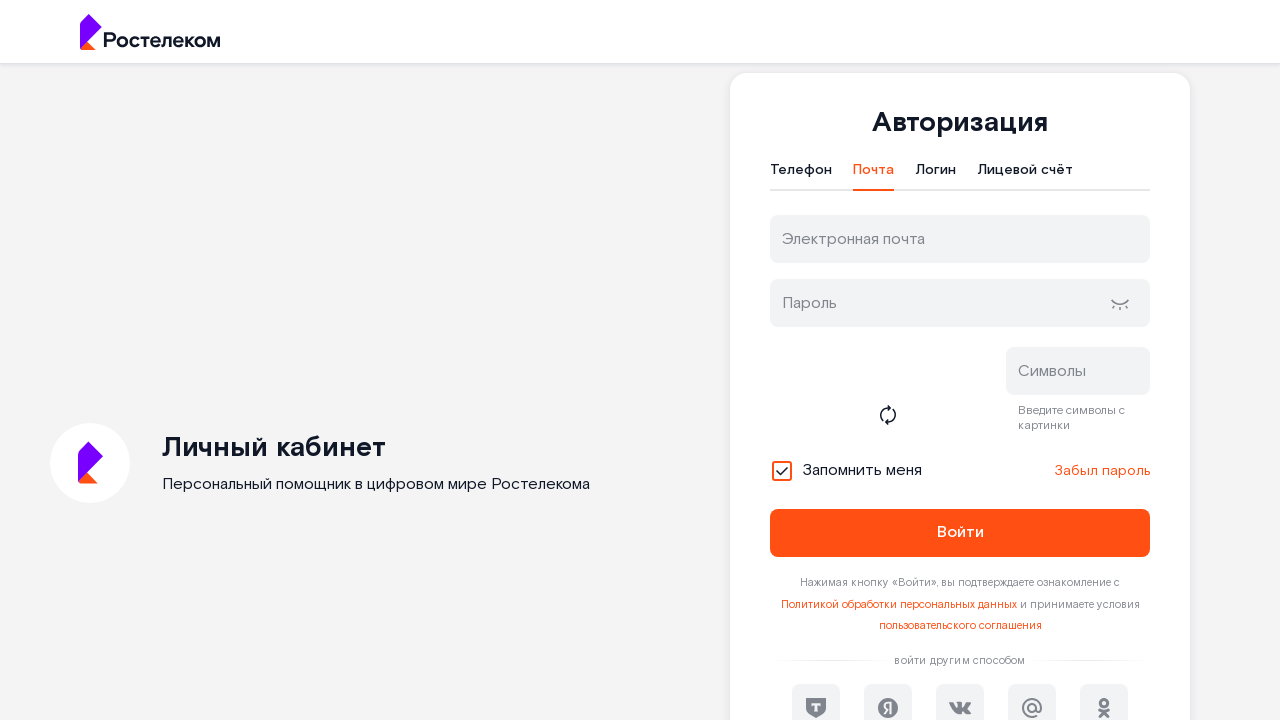

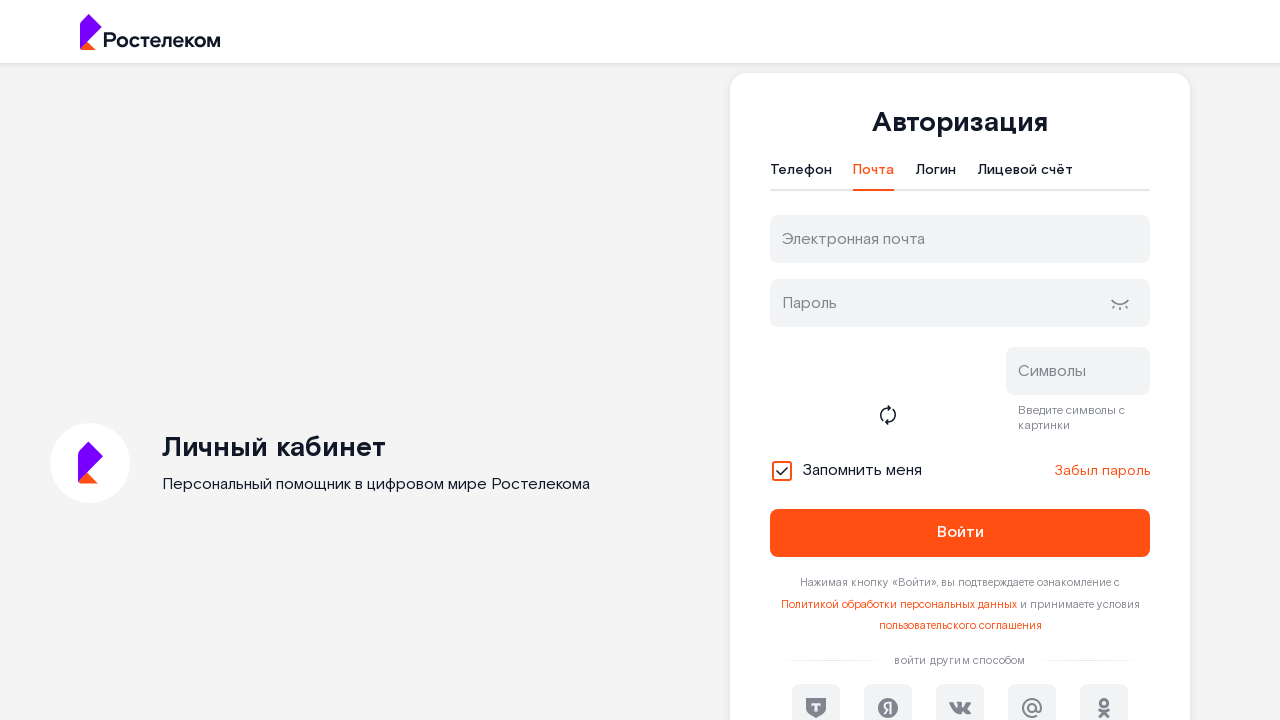